Tests double click functionality by double-clicking a button and verifying the result text appears

Starting URL: https://automationfc.github.io/basic-form/index.html

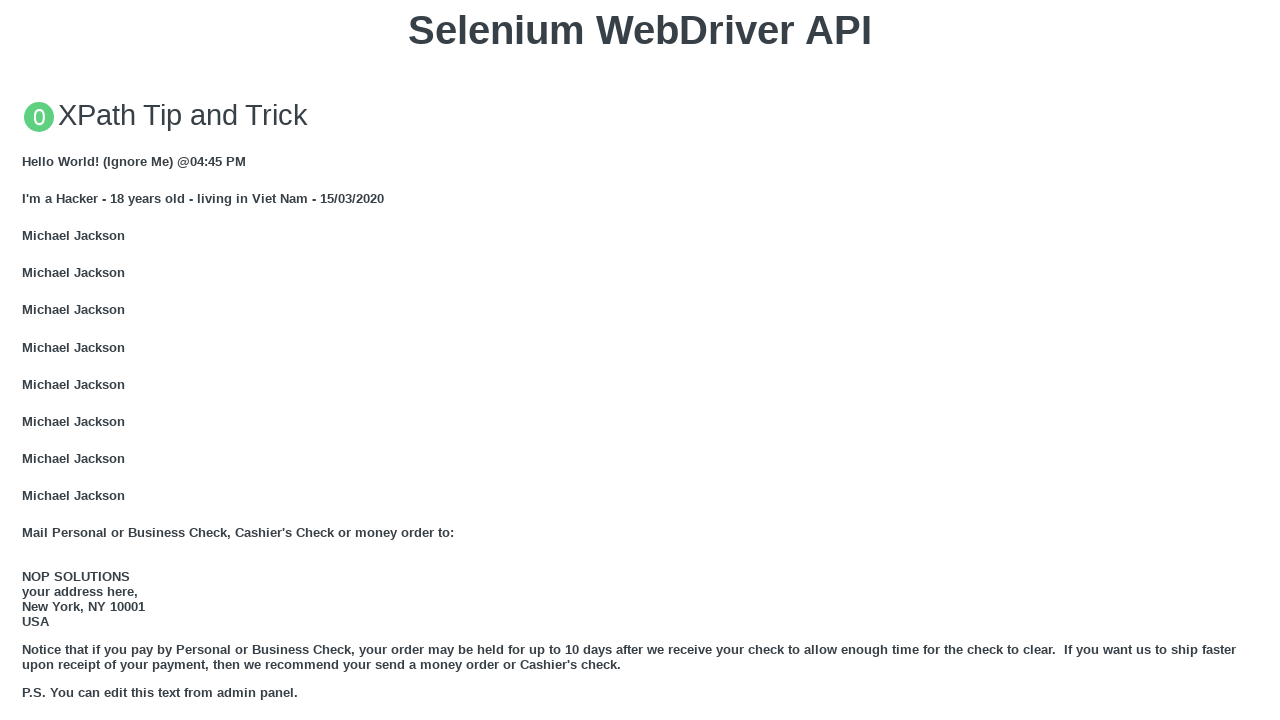

Located the double-click button element
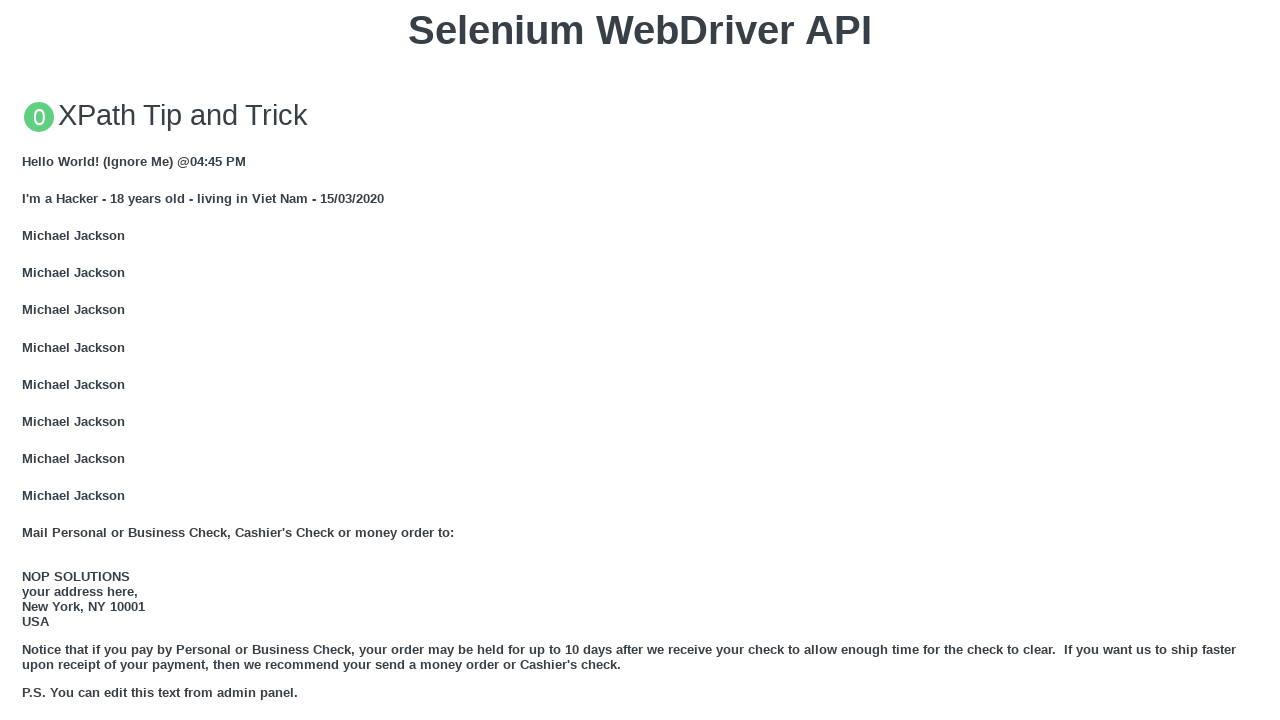

Scrolled double-click button into view
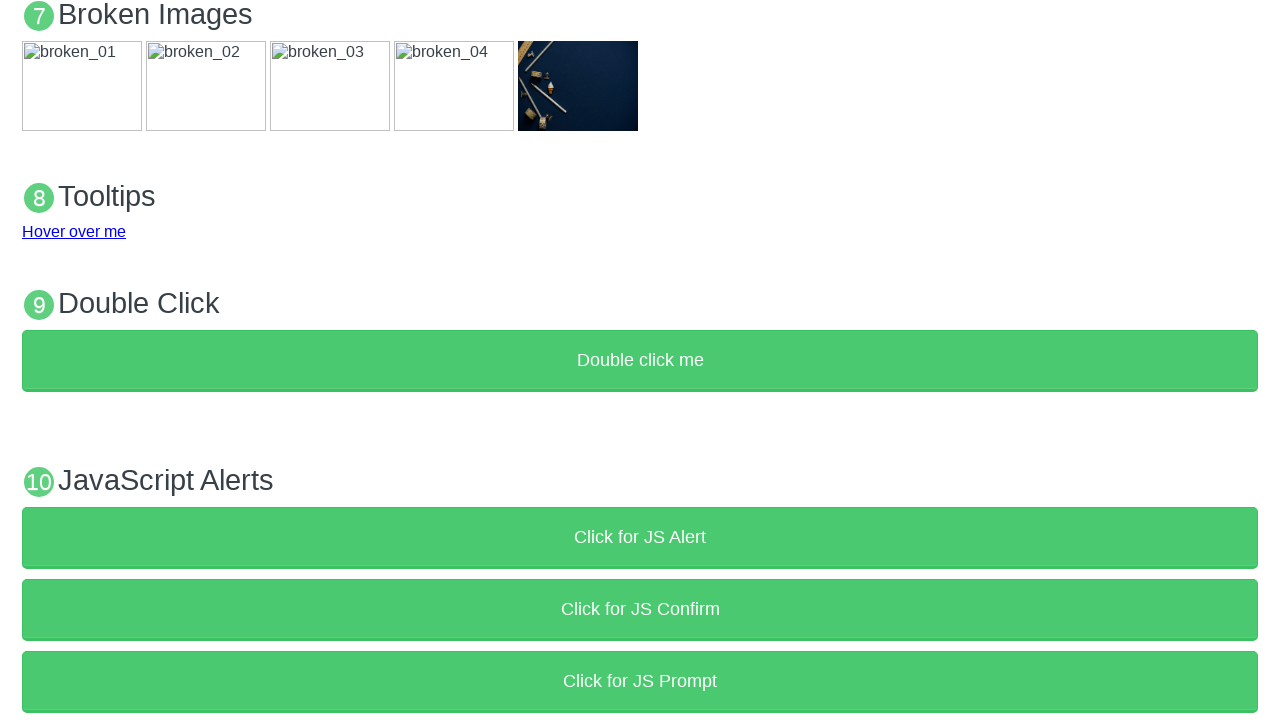

Double-clicked the button at (640, 361) on button:has-text('Double click me')
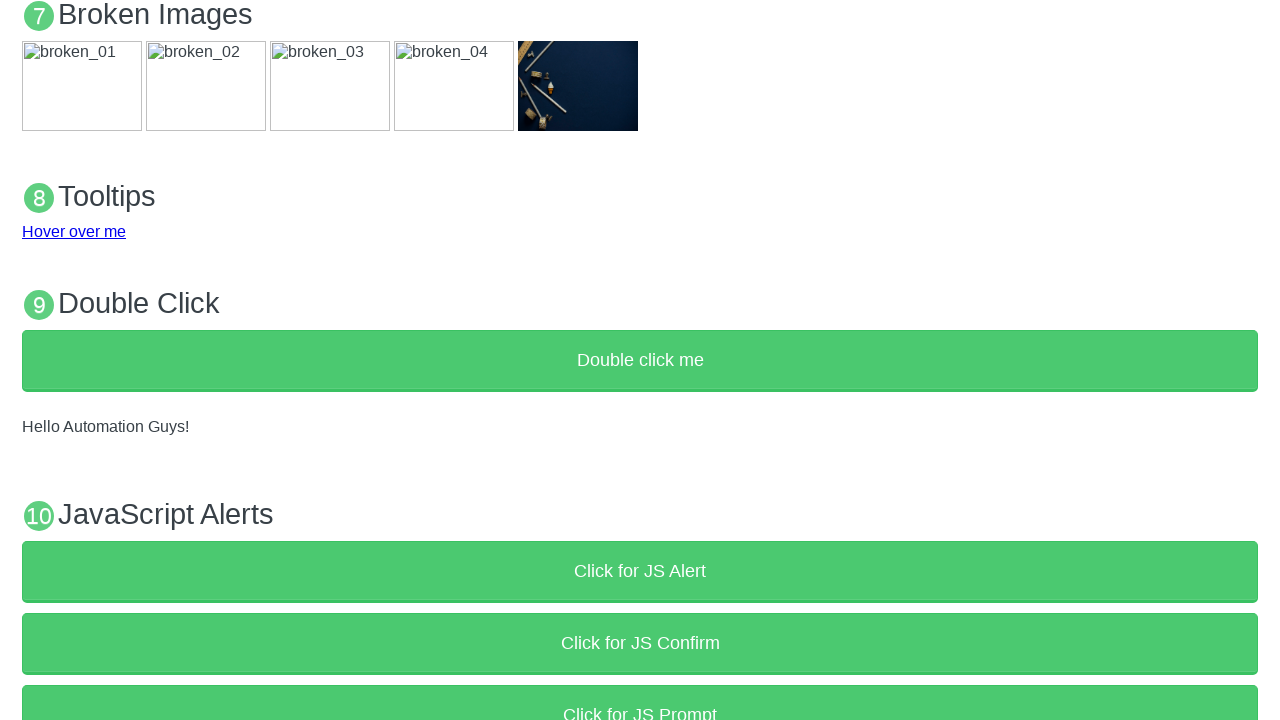

Verified result text 'Hello Automation Guys!' appeared
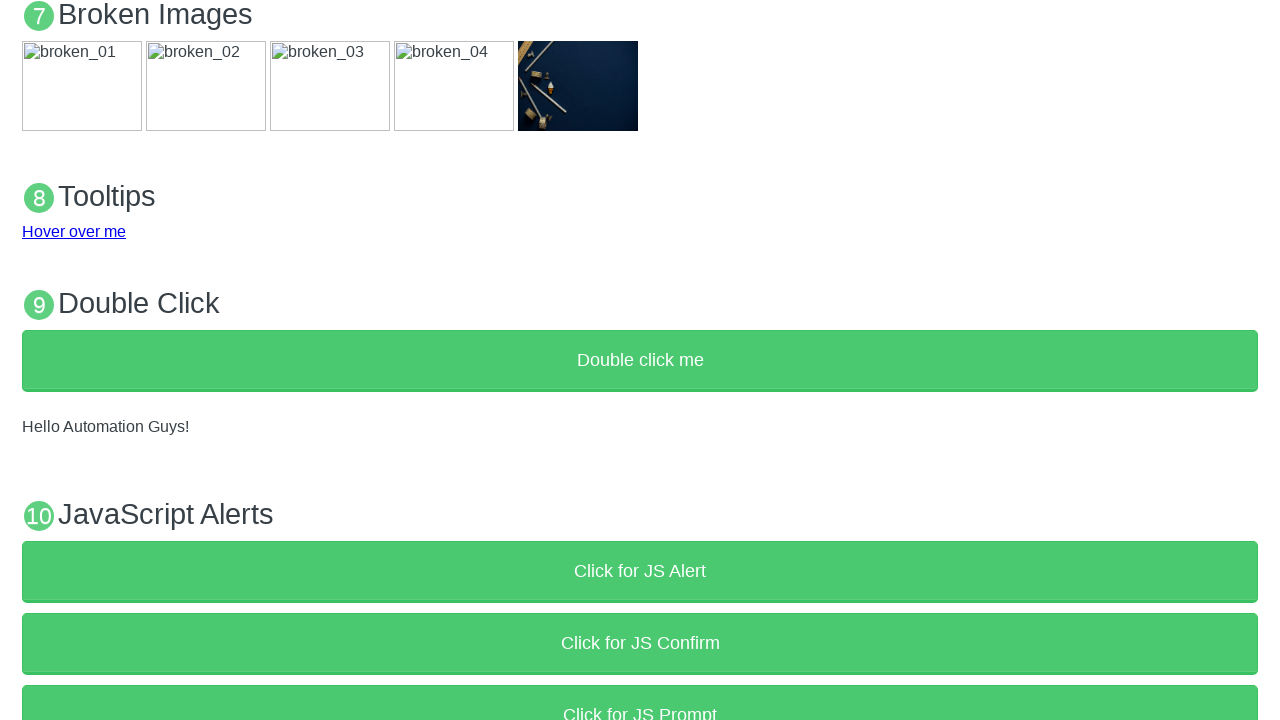

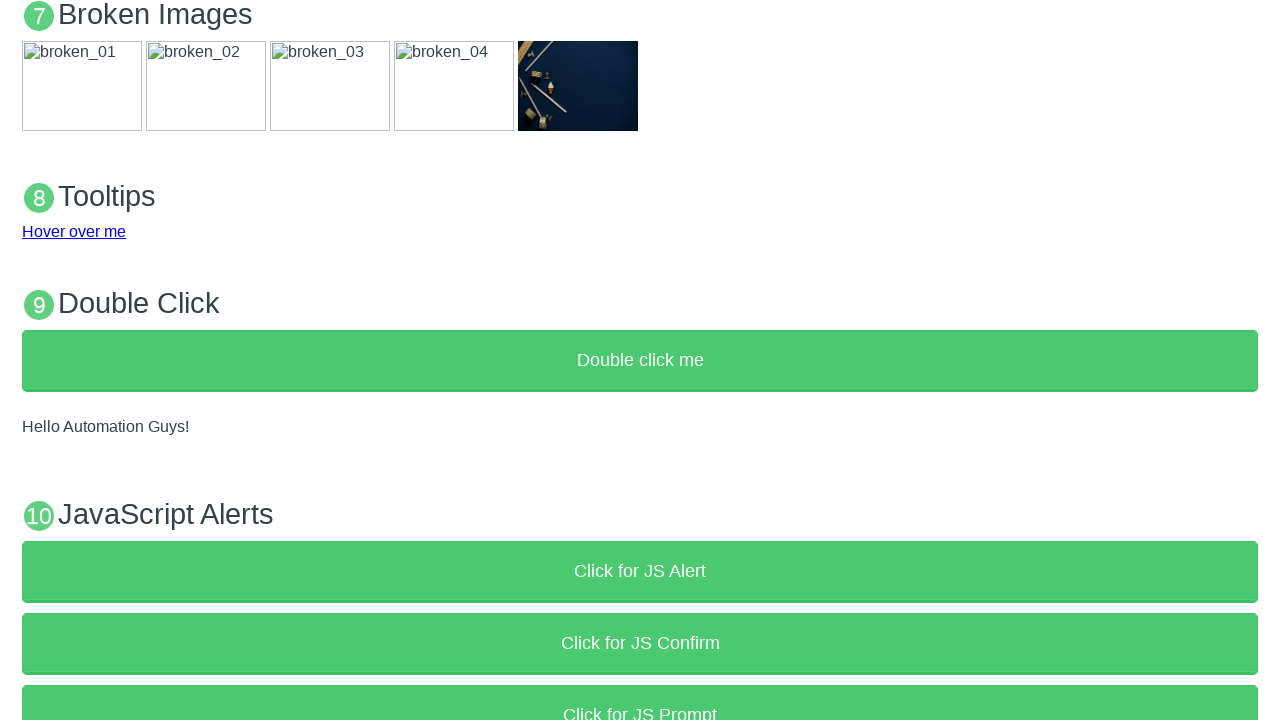